Tests the Fabric MC server download page by selecting a Minecraft version from the dropdown, selecting a loader version, and verifying the download button is available for the executable server.

Starting URL: https://fabricmc.net/use/server/

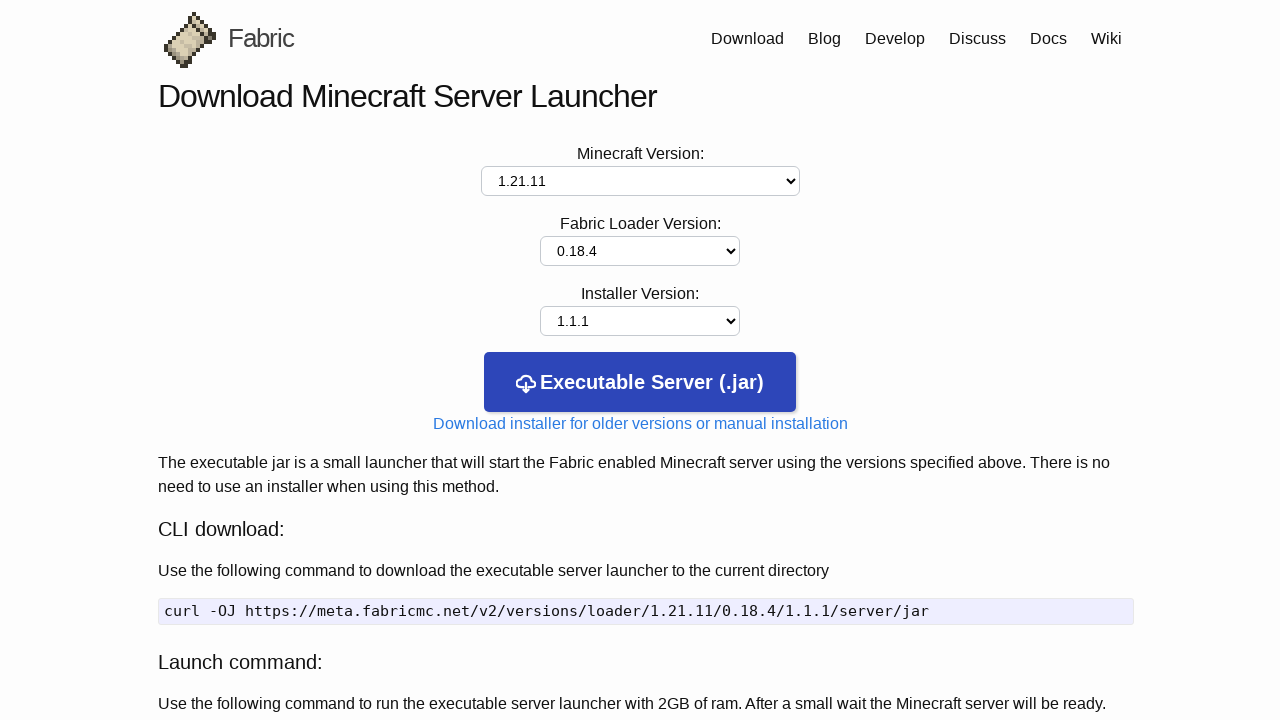

Waited for page to reach networkidle state
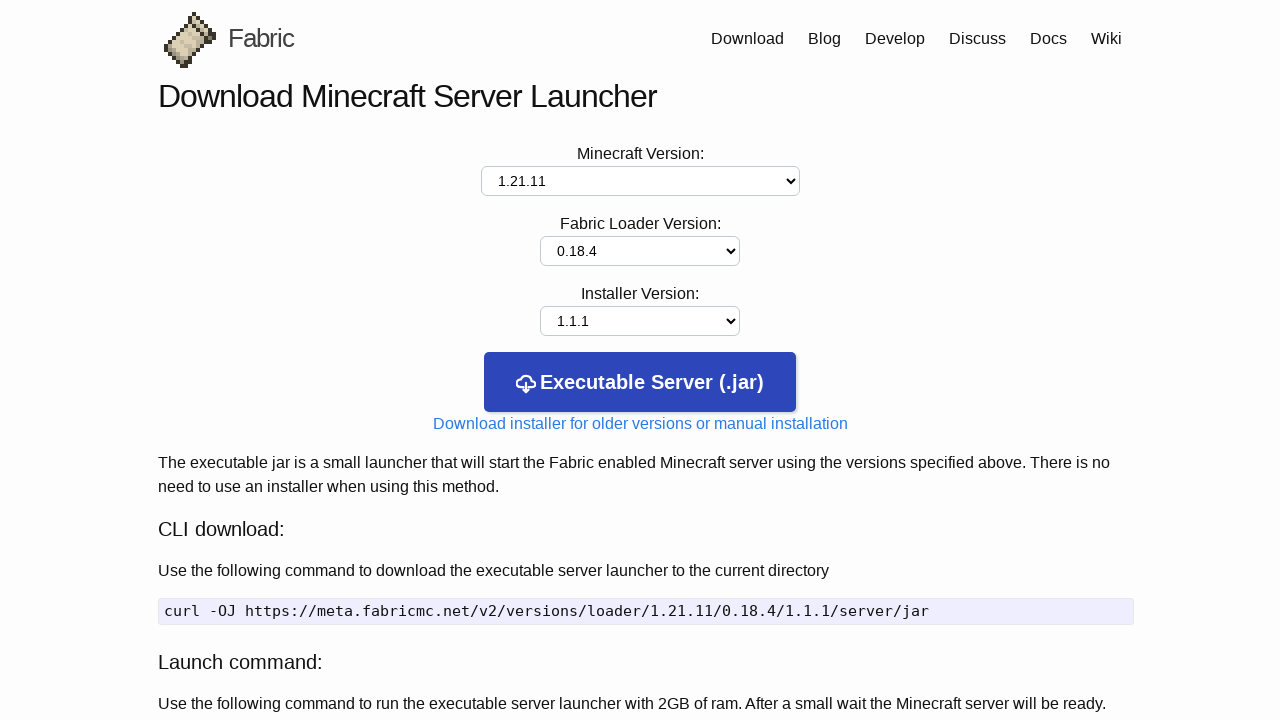

Waited 5 seconds for page initialization
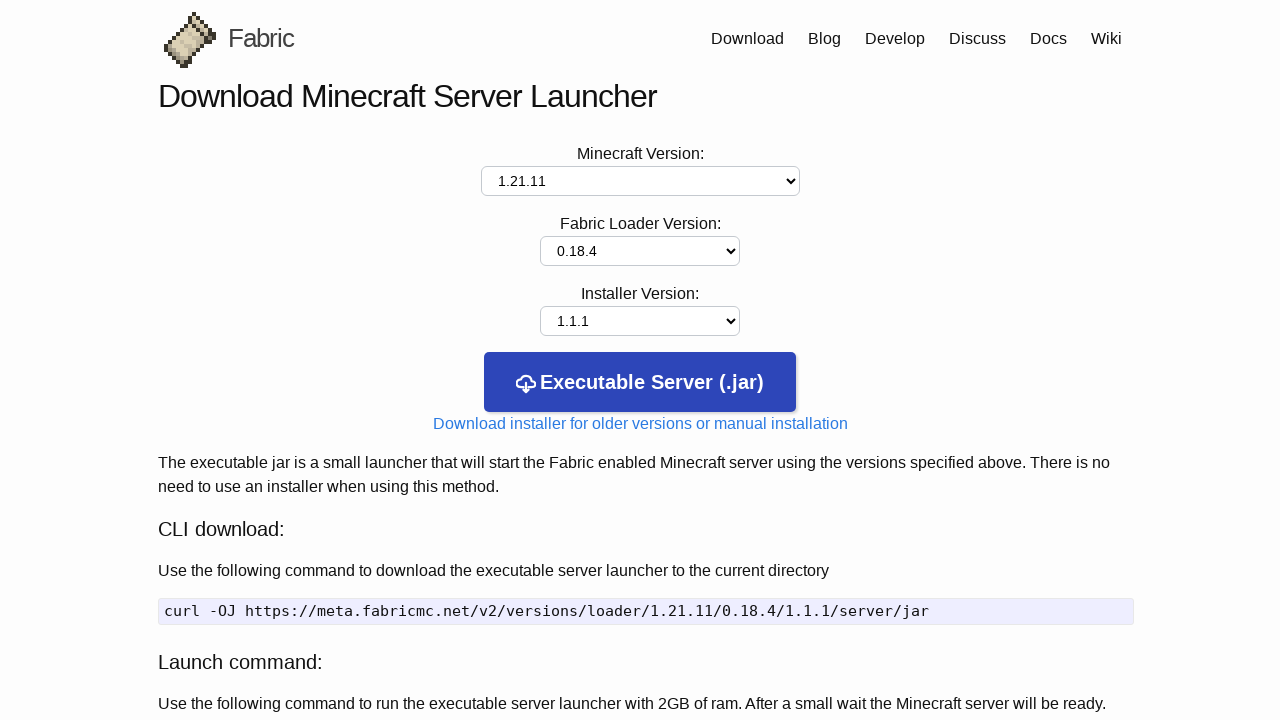

Located Minecraft version dropdown
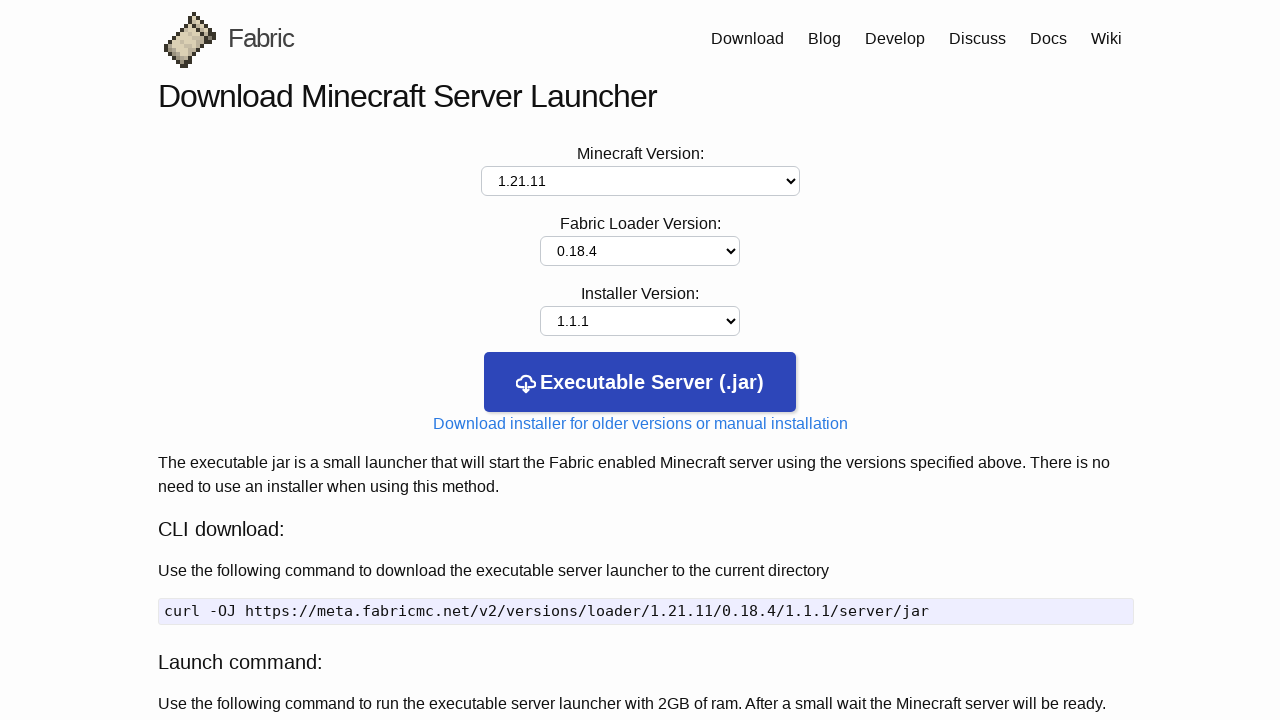

Minecraft version dropdown became visible
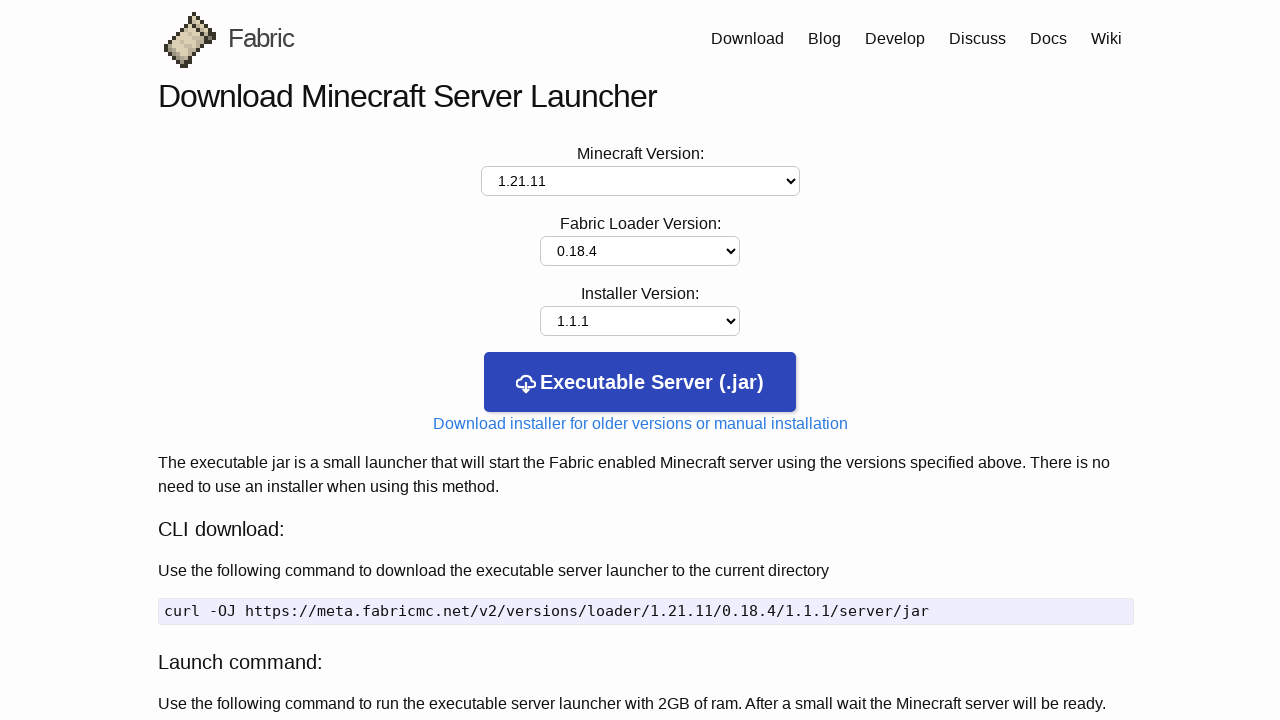

Selected Minecraft version 1.21.6 from dropdown on #minecraft-version
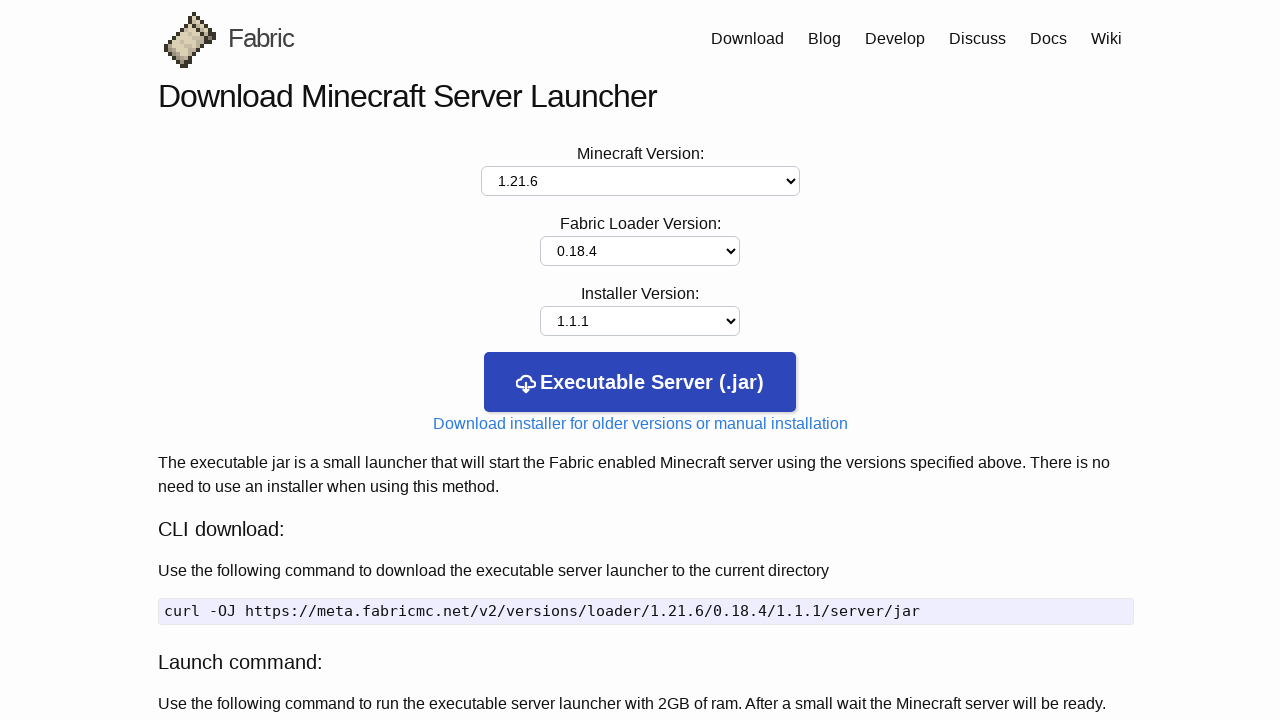

Waited 2 seconds for page update after version selection
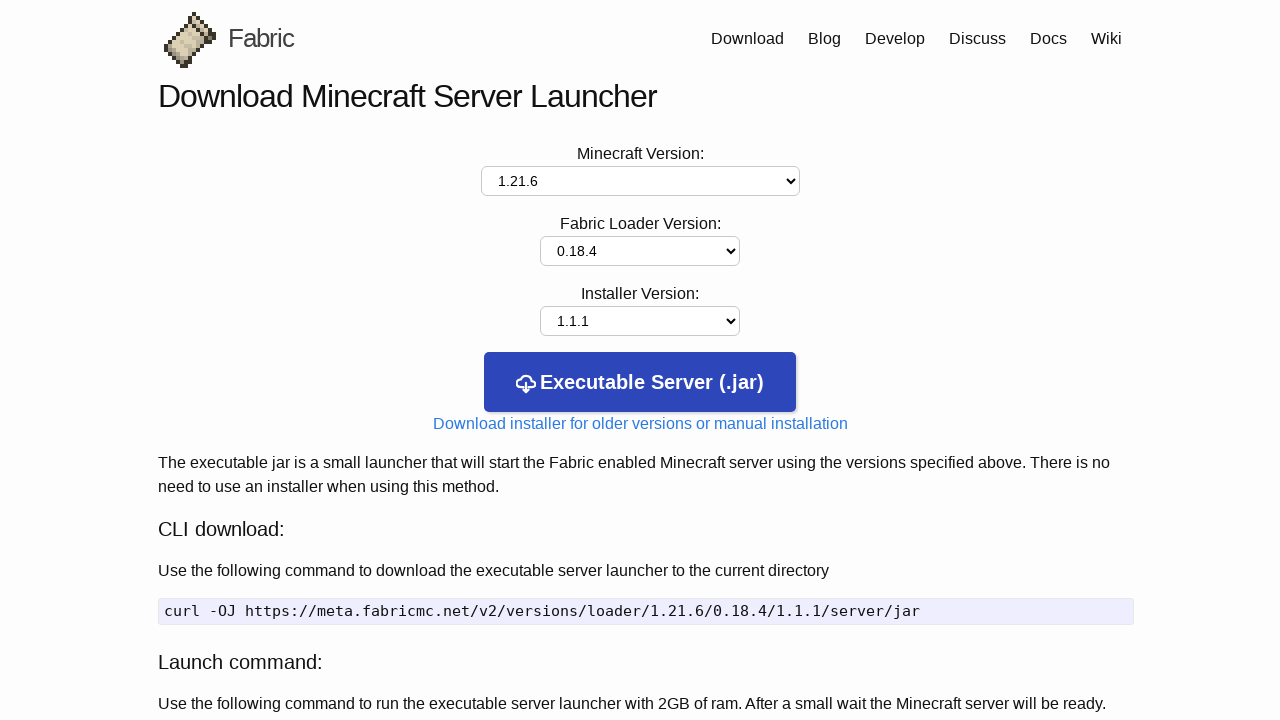

Located loader version dropdown
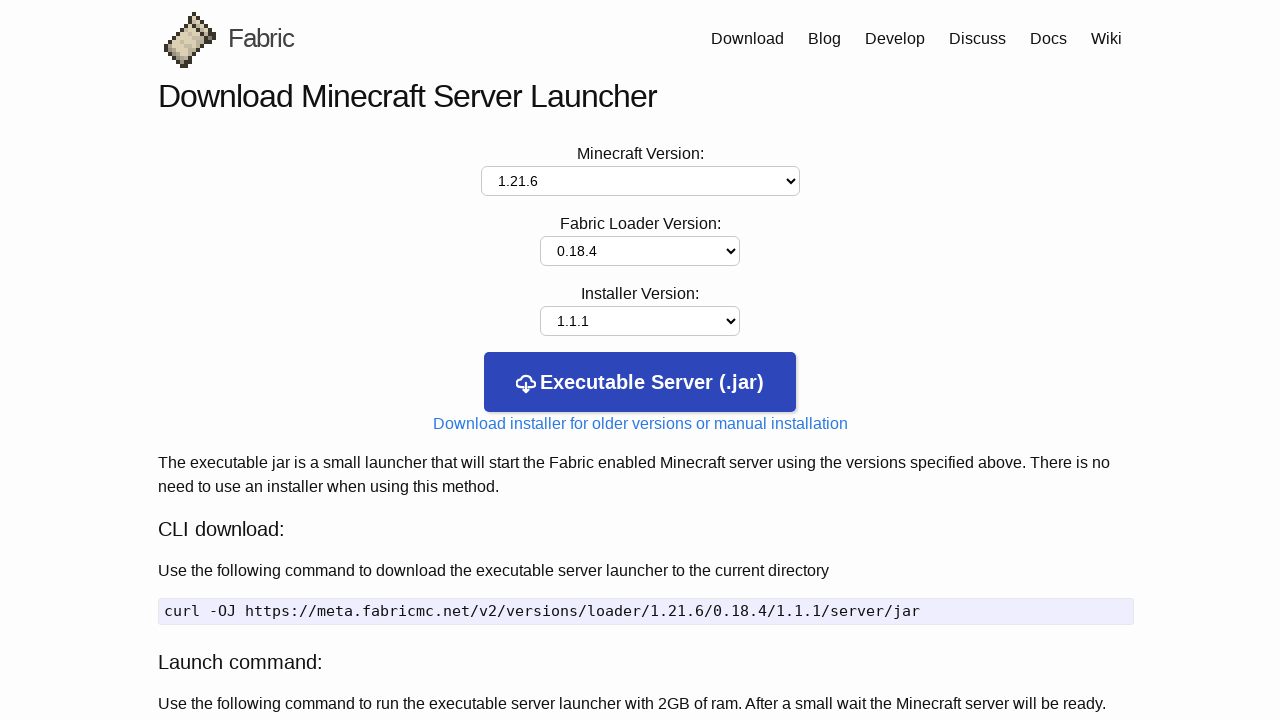

Loader version dropdown became visible
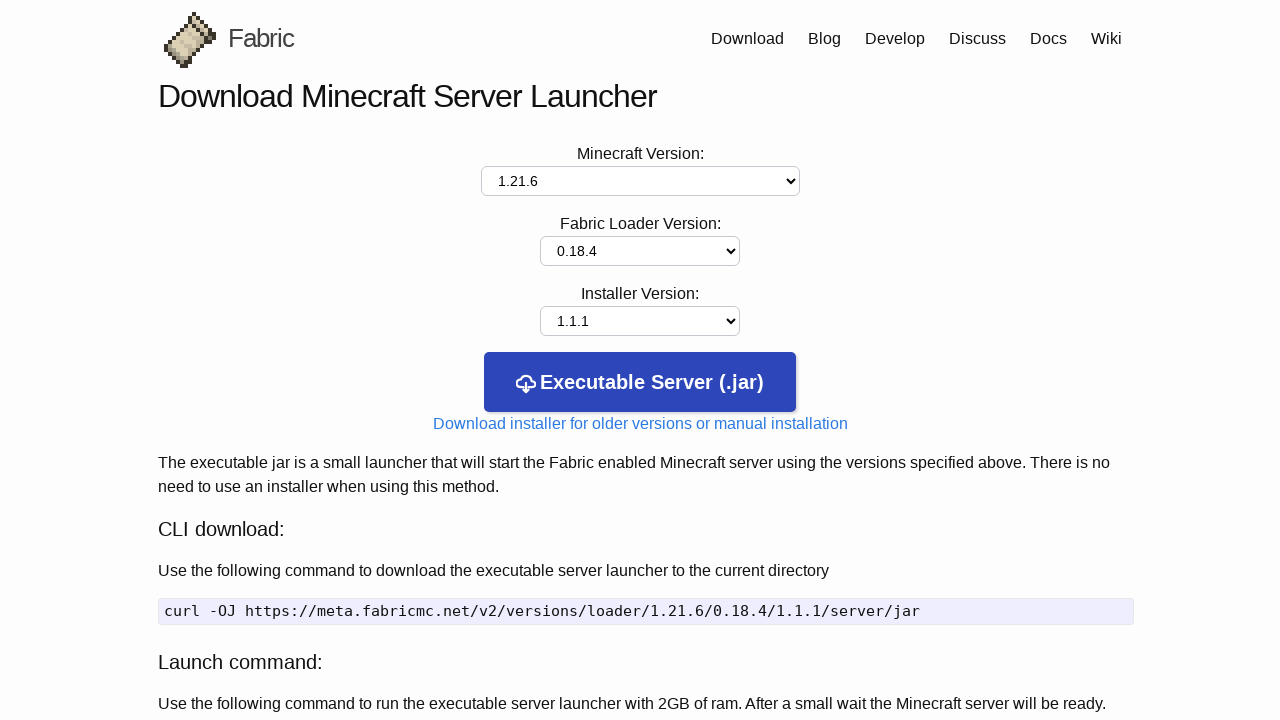

Located Executable Server download button
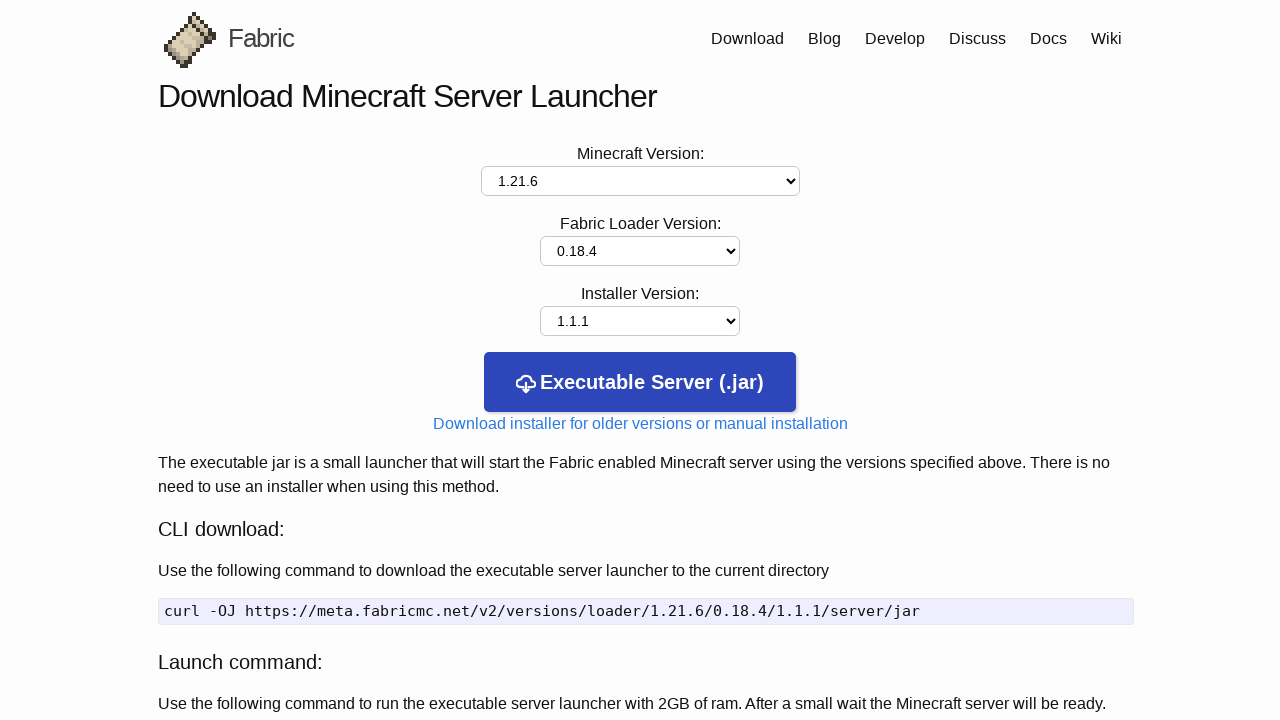

Executable Server download button became visible and is available for download
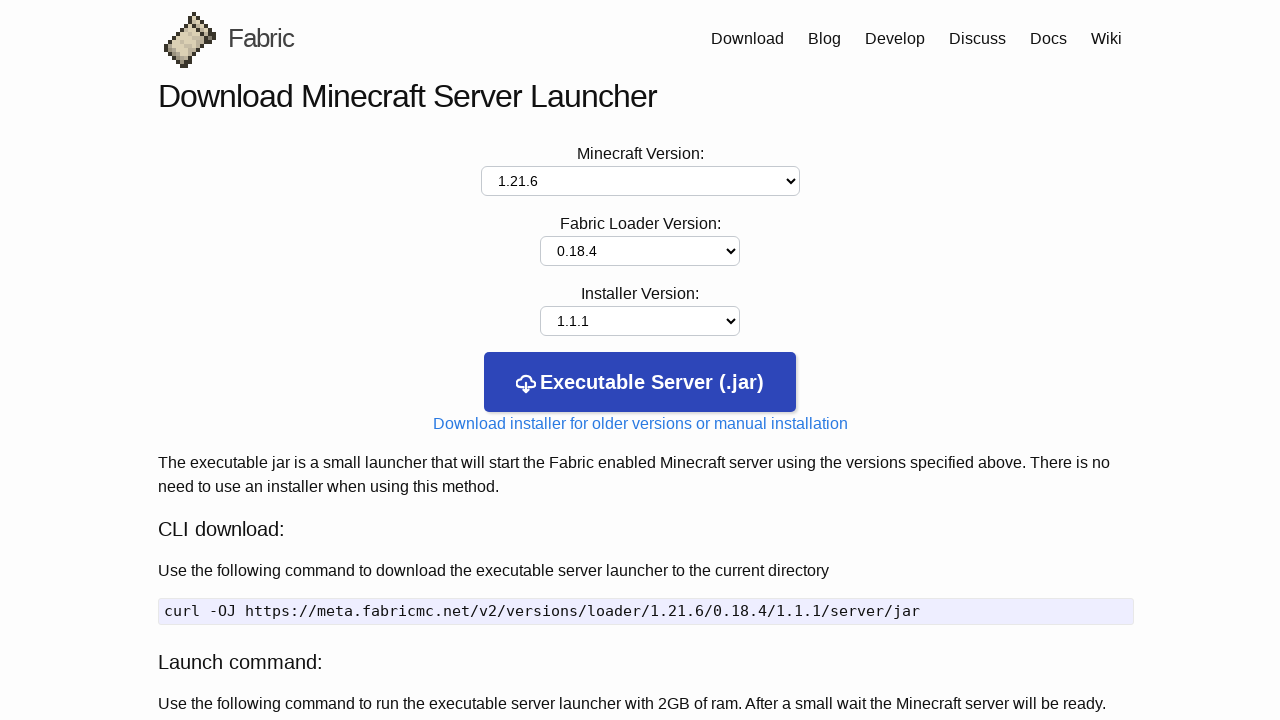

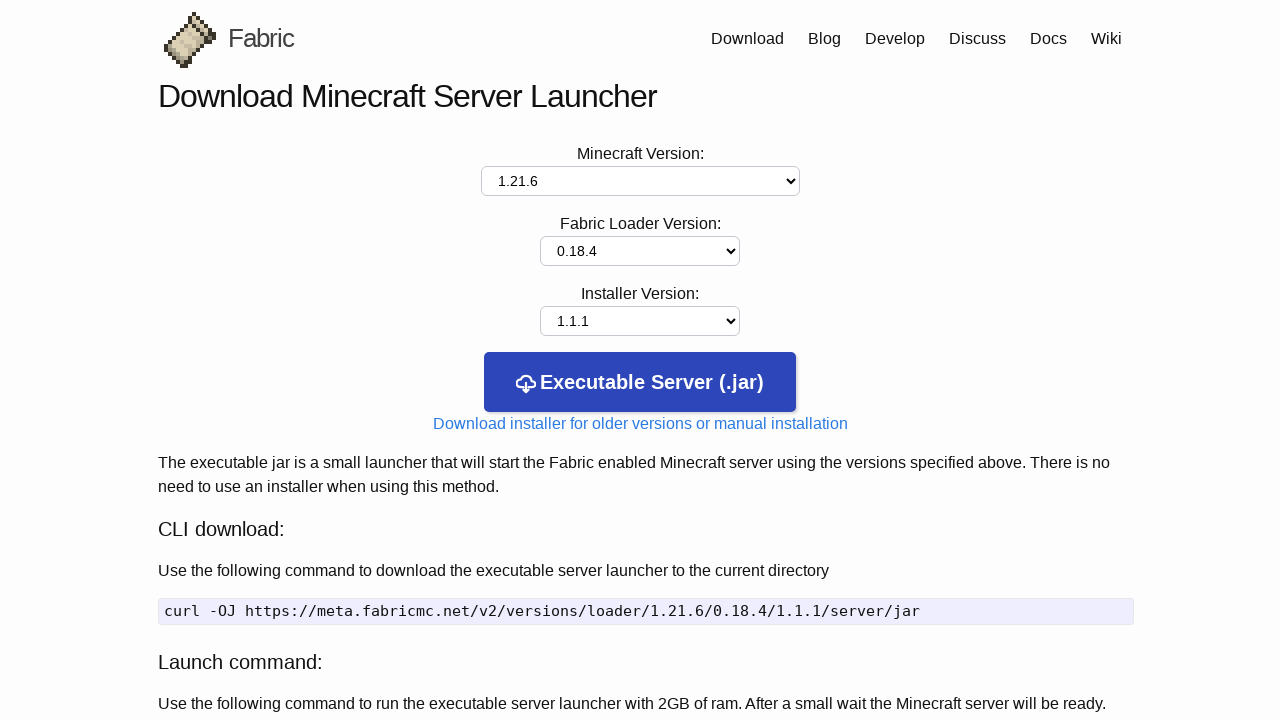